Tests blood bank registration form by filling in personal information including name, email, mobile, blood group, gender, birth date, weight, donation history, location details, and submitting the form

Starting URL: https://bloodbanktoday.com/

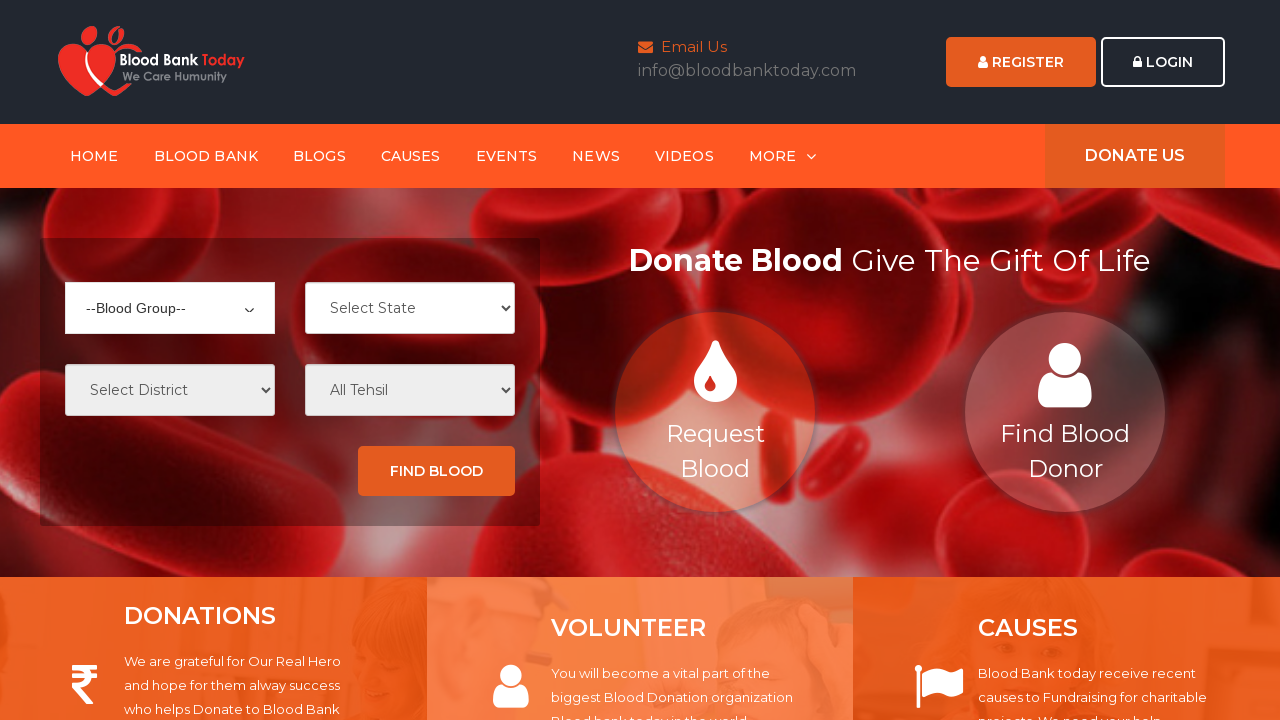

Clicked REGISTER link at (1021, 62) on text=REGISTER
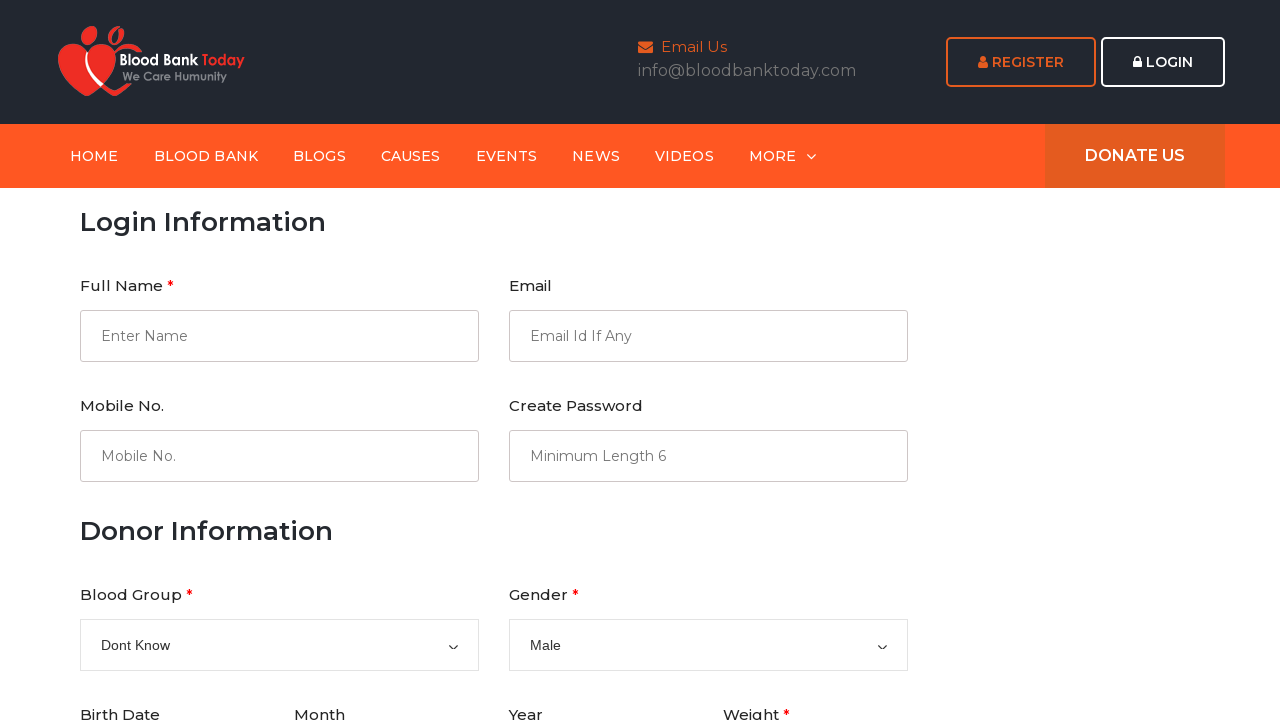

Filled first name field with 'Priya' on #ctl00_ContentPlaceHolder1_txtName
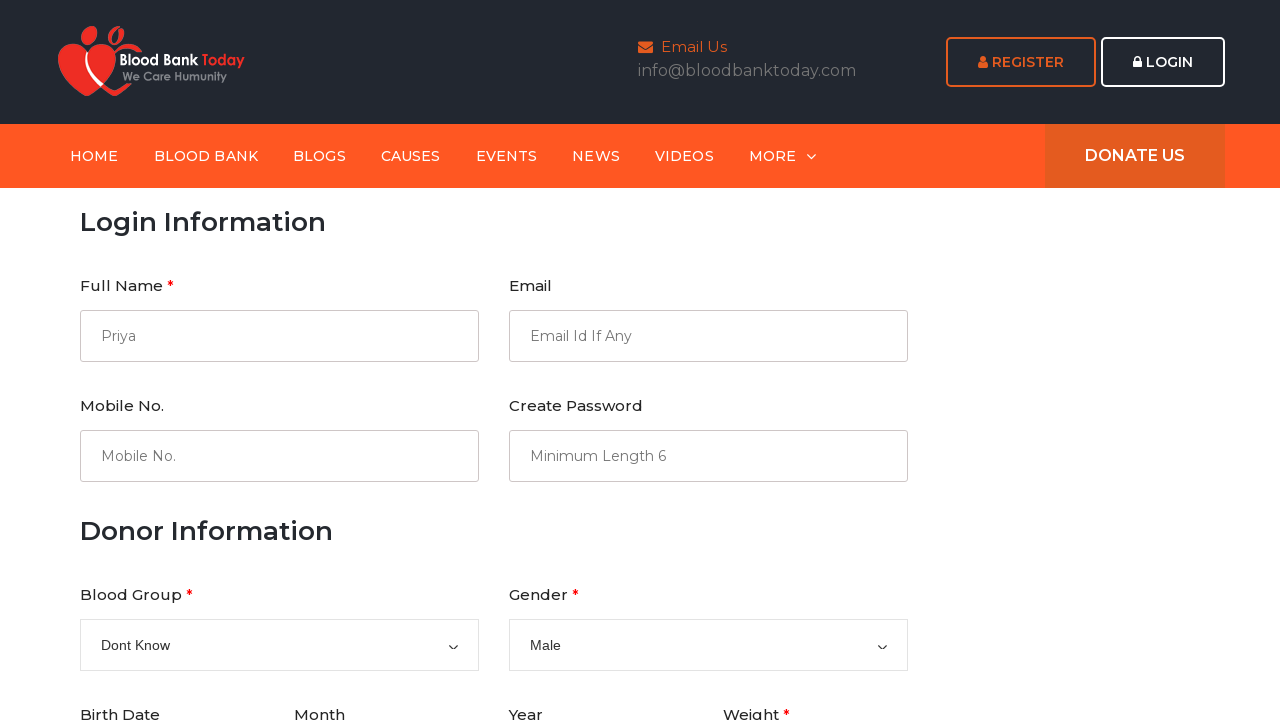

Filled email field with 'priya.sharma@example.com' on #ctl00_ContentPlaceHolder1_txtEmail
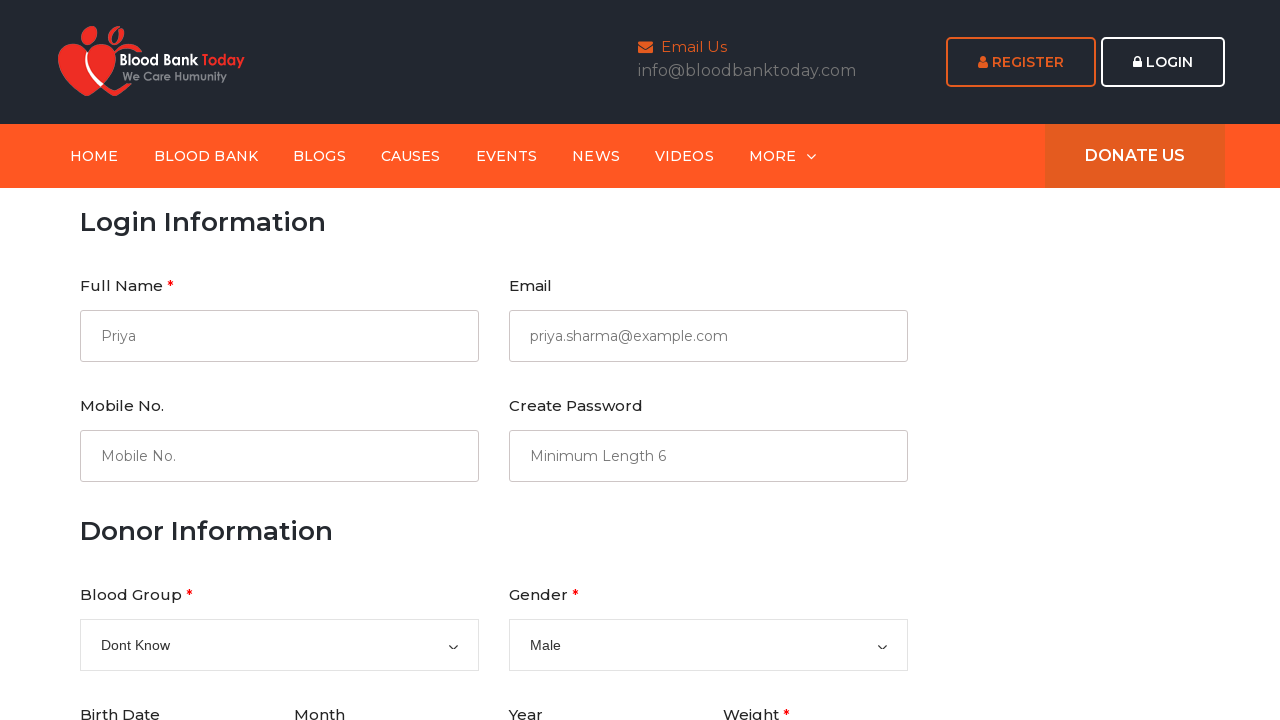

Filled mobile number with '9876543210' on #ctl00_ContentPlaceHolder1_txtMobile
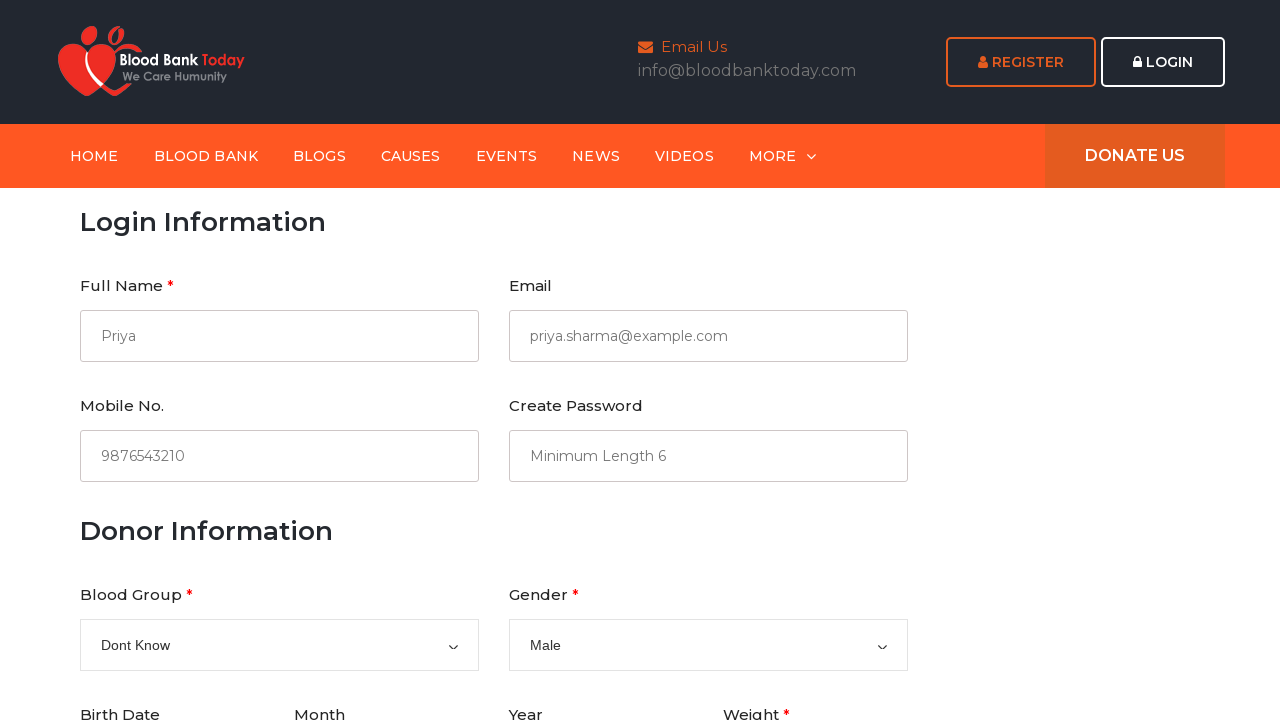

Filled password field with 'Pass@2024' on #ctl00_ContentPlaceHolder1_txtLoginPassword
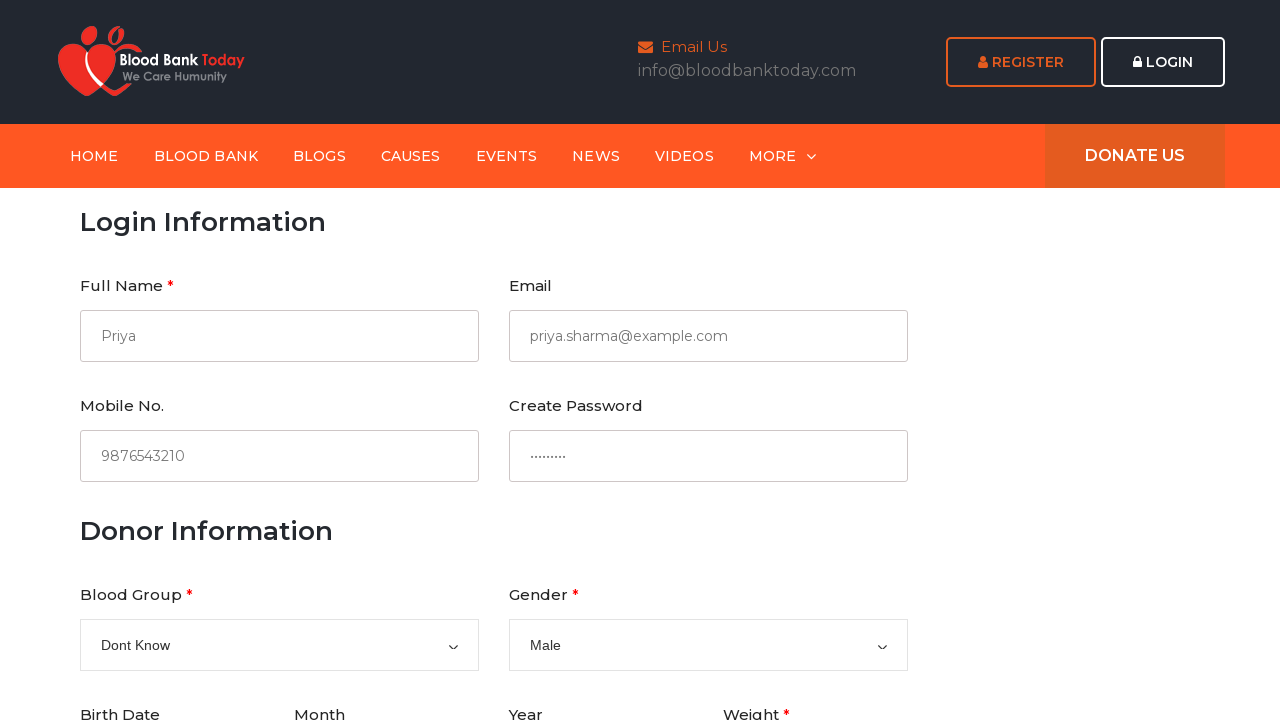

Clicked blood group dropdown at (269, 645) on .ui-selectmenu-text
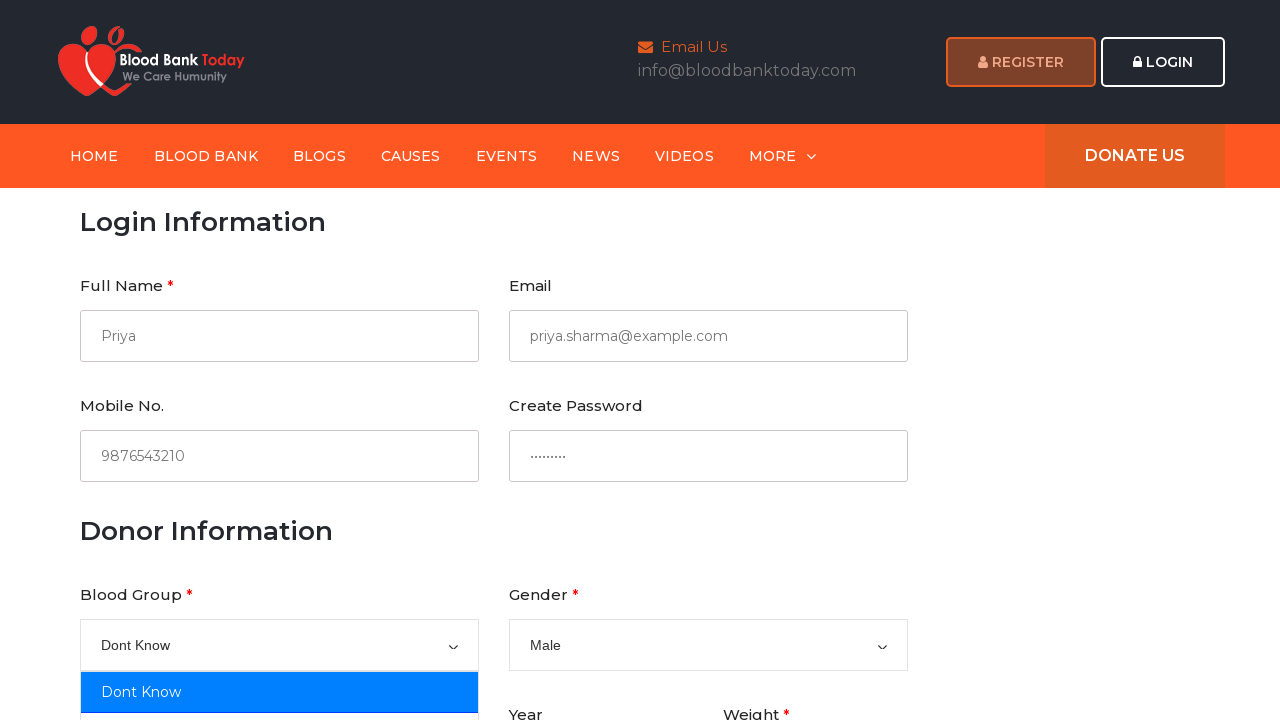

Selected blood group option at (280, 360) on #ui-id-7
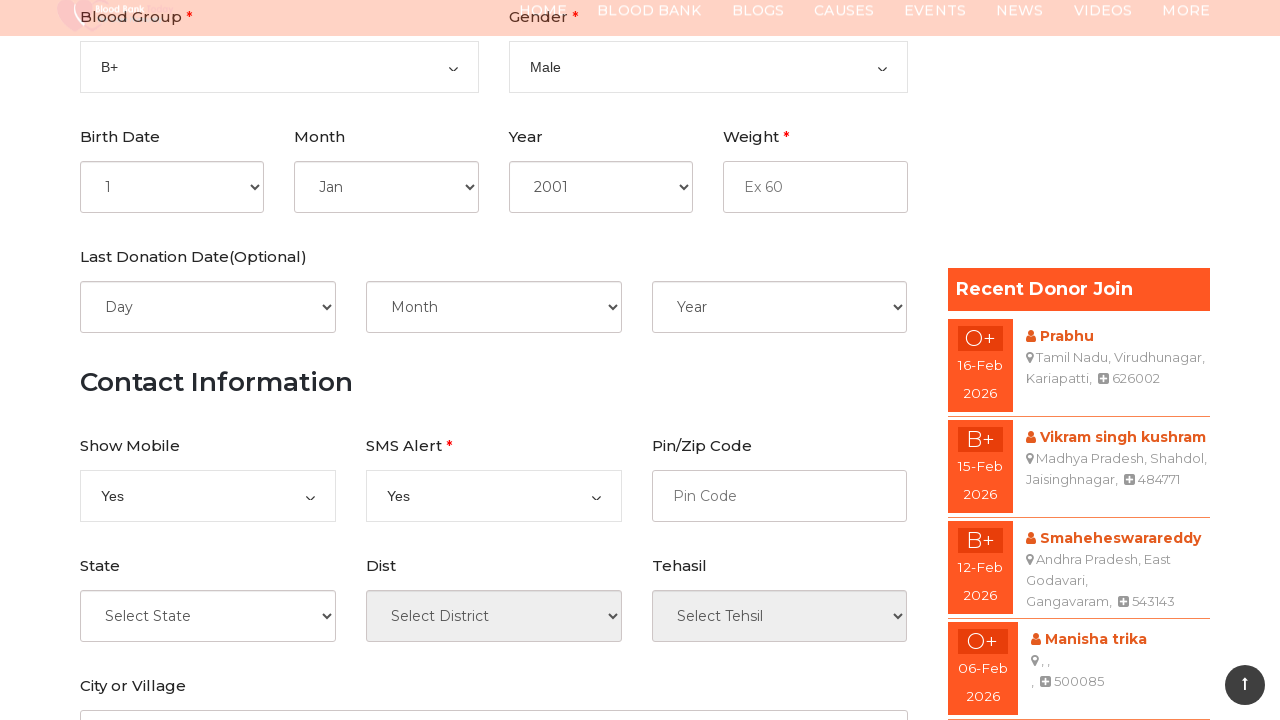

Clicked gender dropdown at (708, 67) on #ctl00_ContentPlaceHolder1_cboGender-button
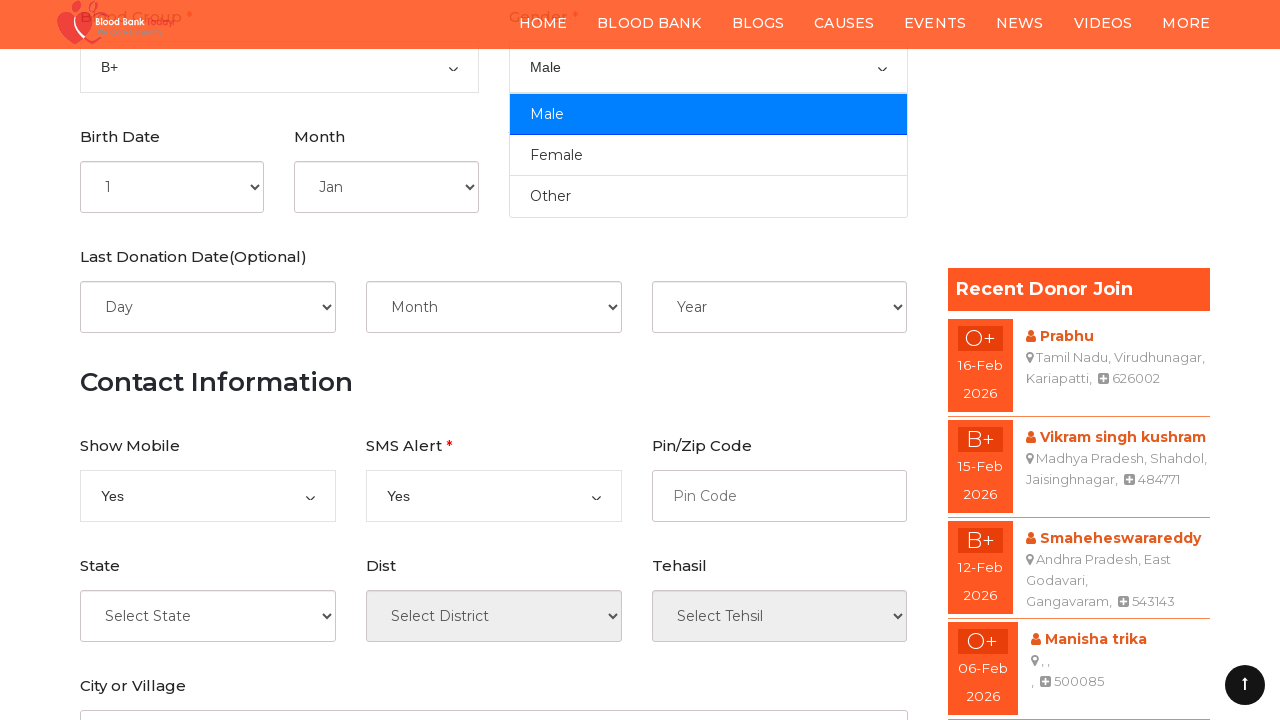

Selected gender as Male at (708, 114) on #ui-id-10
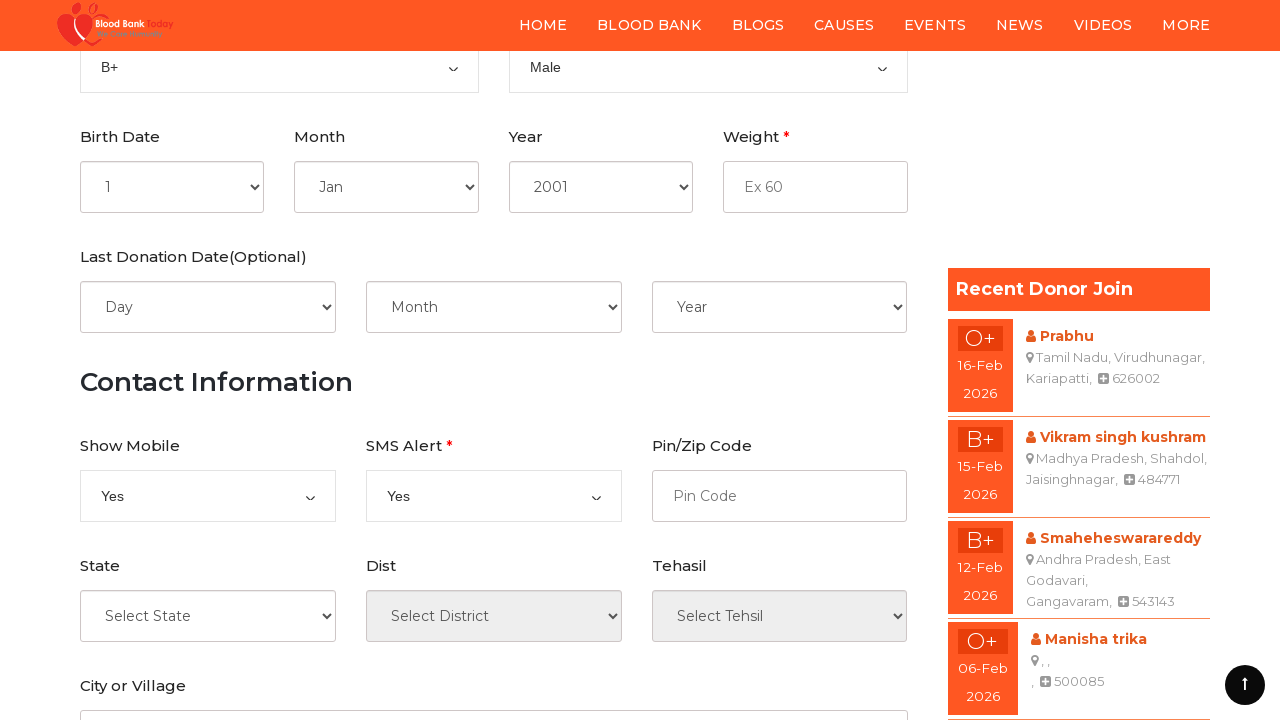

Selected birth day as 19 on #ctl00_ContentPlaceHolder1_cboDobDay
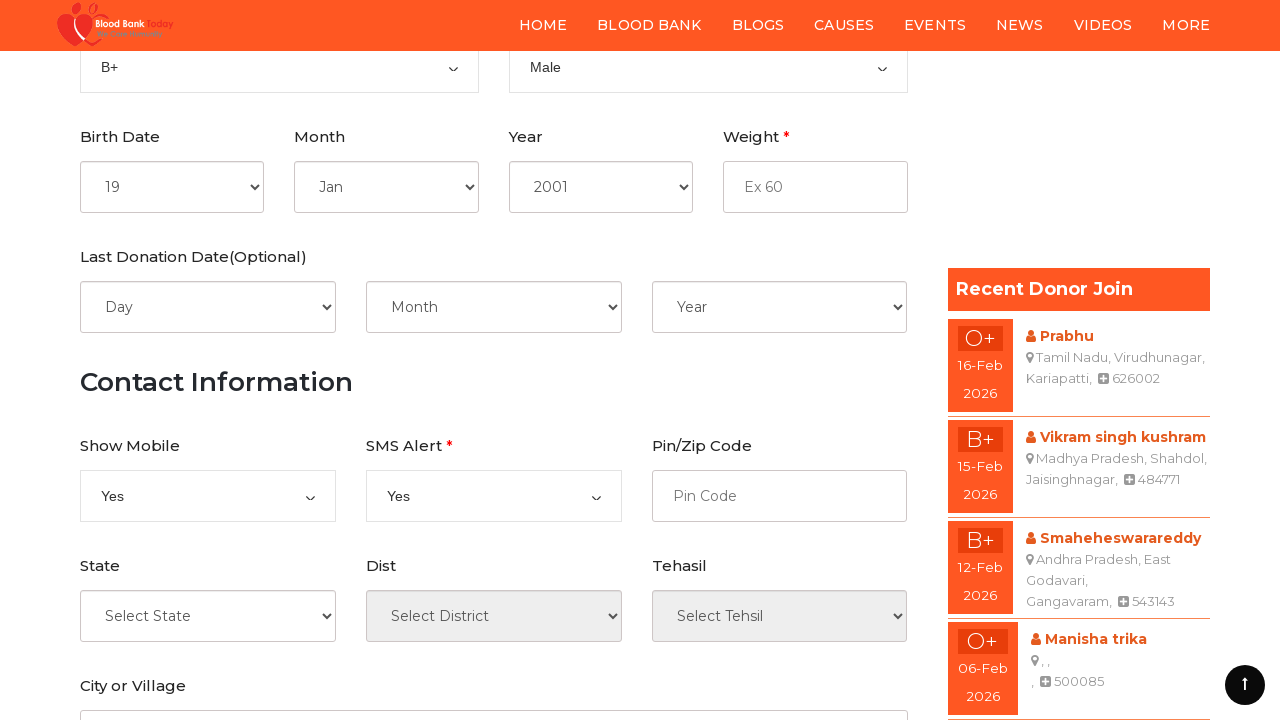

Selected birth month as November on #ctl00_ContentPlaceHolder1_cboDobMonth
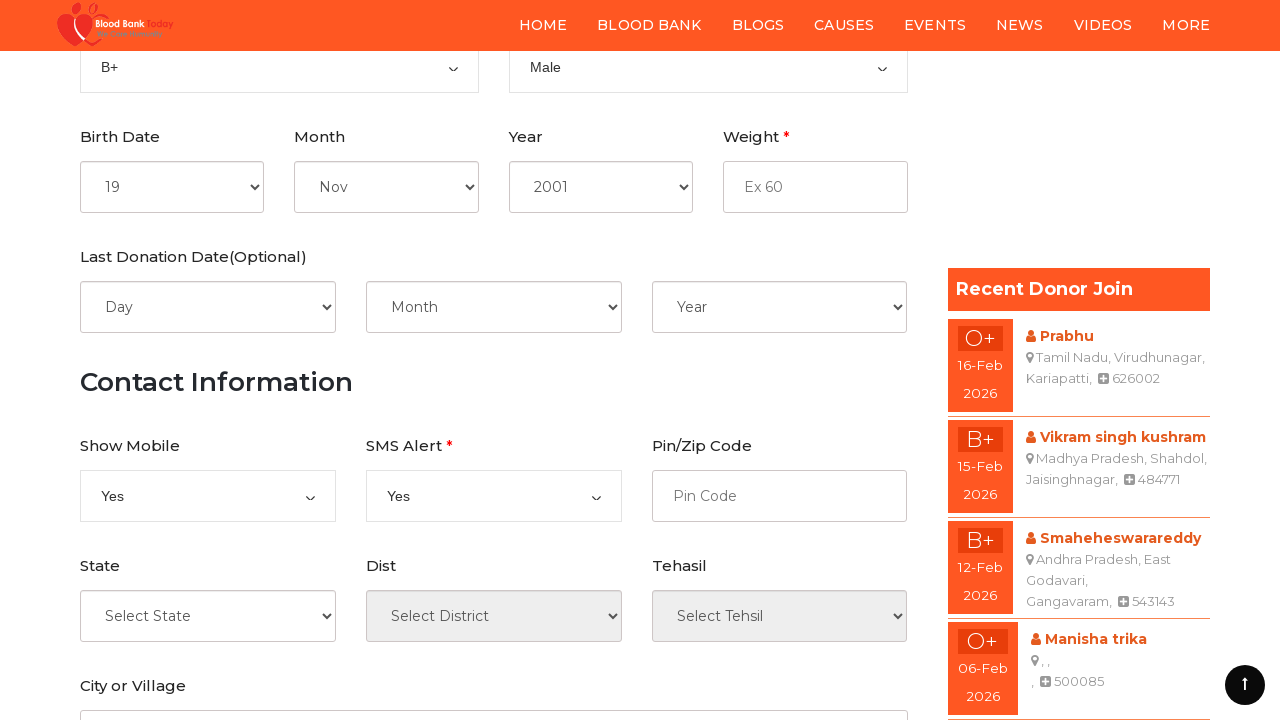

Selected birth year as 1997 on #ctl00_ContentPlaceHolder1_cboDobYear
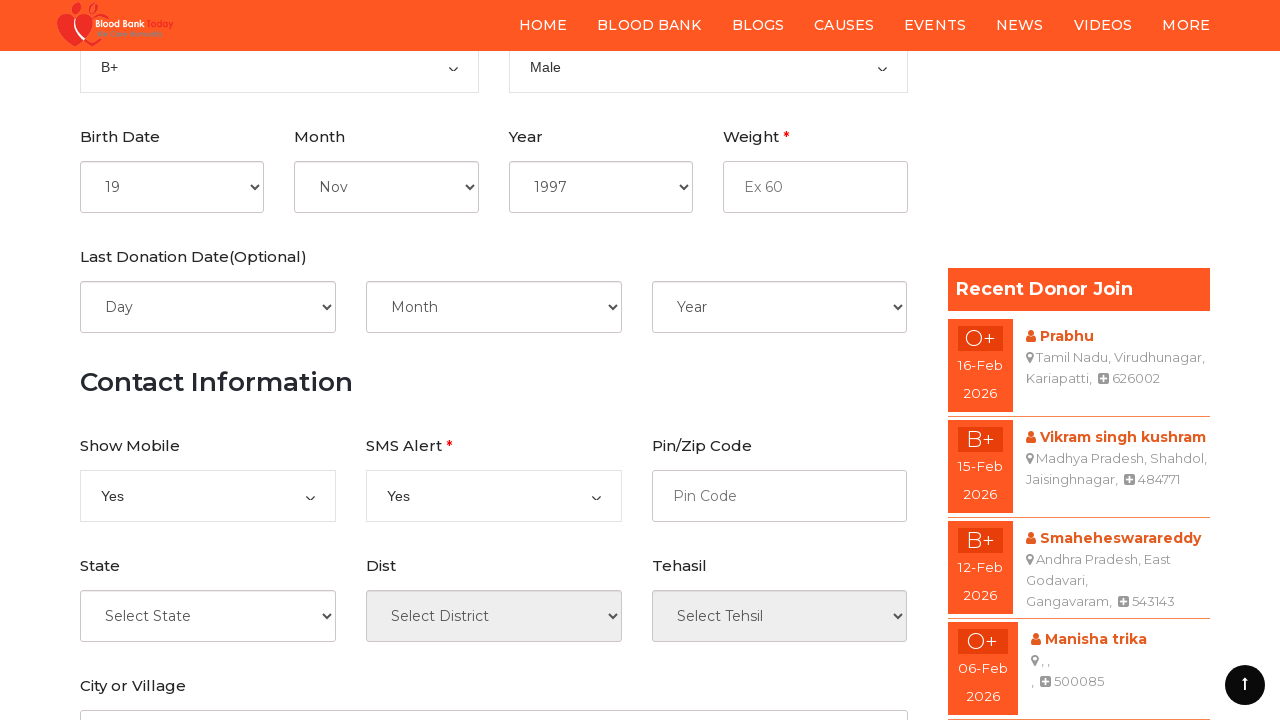

Filled weight field with '62' on #ctl00_ContentPlaceHolder1_txtWeight
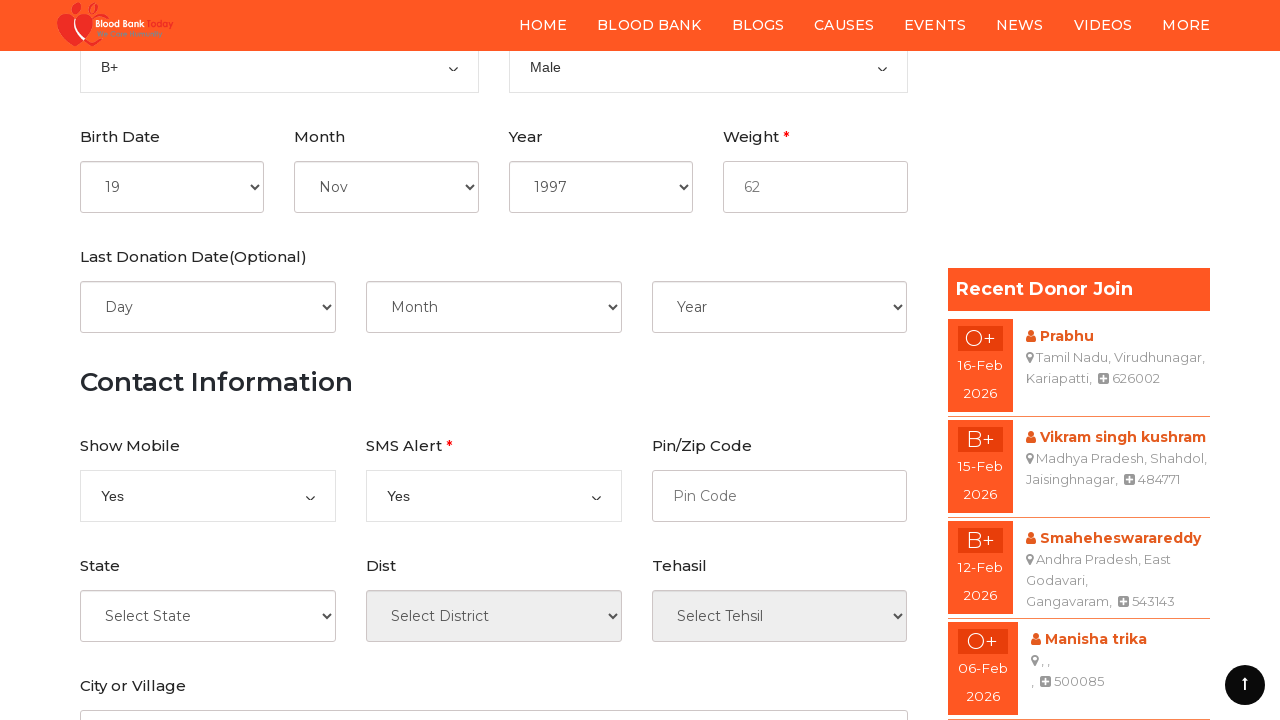

Selected last donation day on #ctl00_ContentPlaceHolder1_cboLastDay
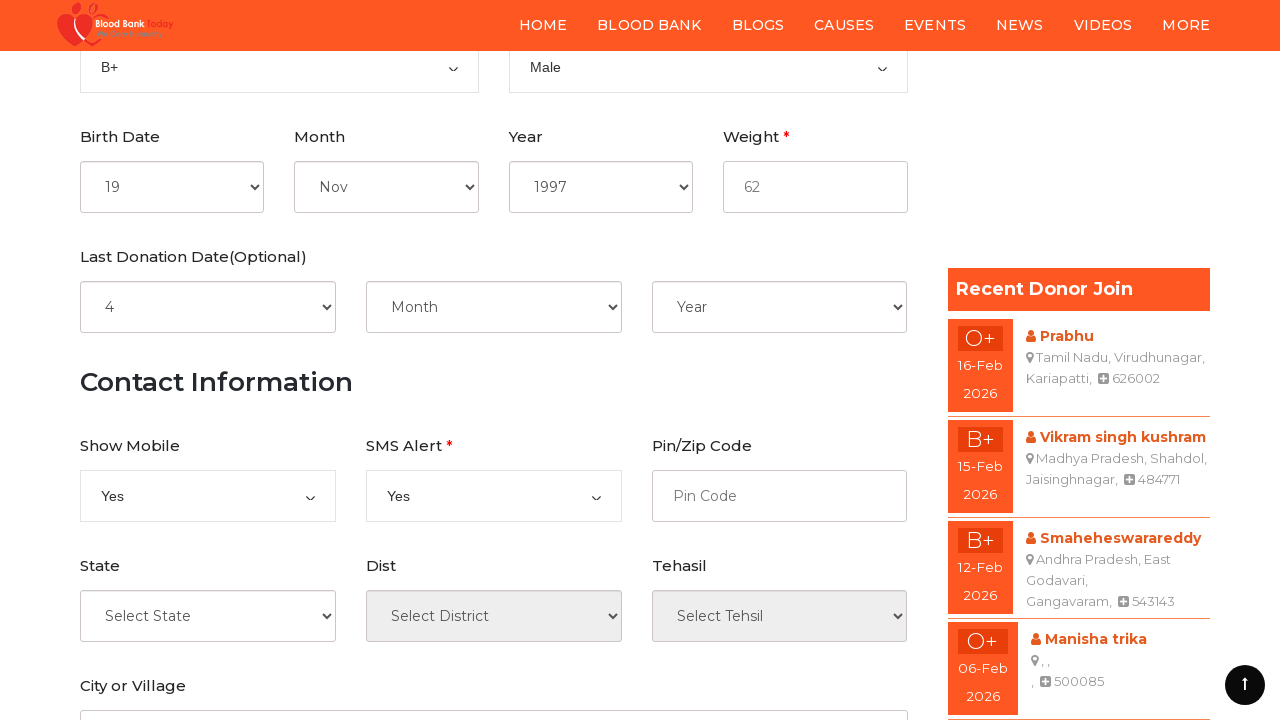

Selected last donation month on #ctl00_ContentPlaceHolder1_cboLastMonth
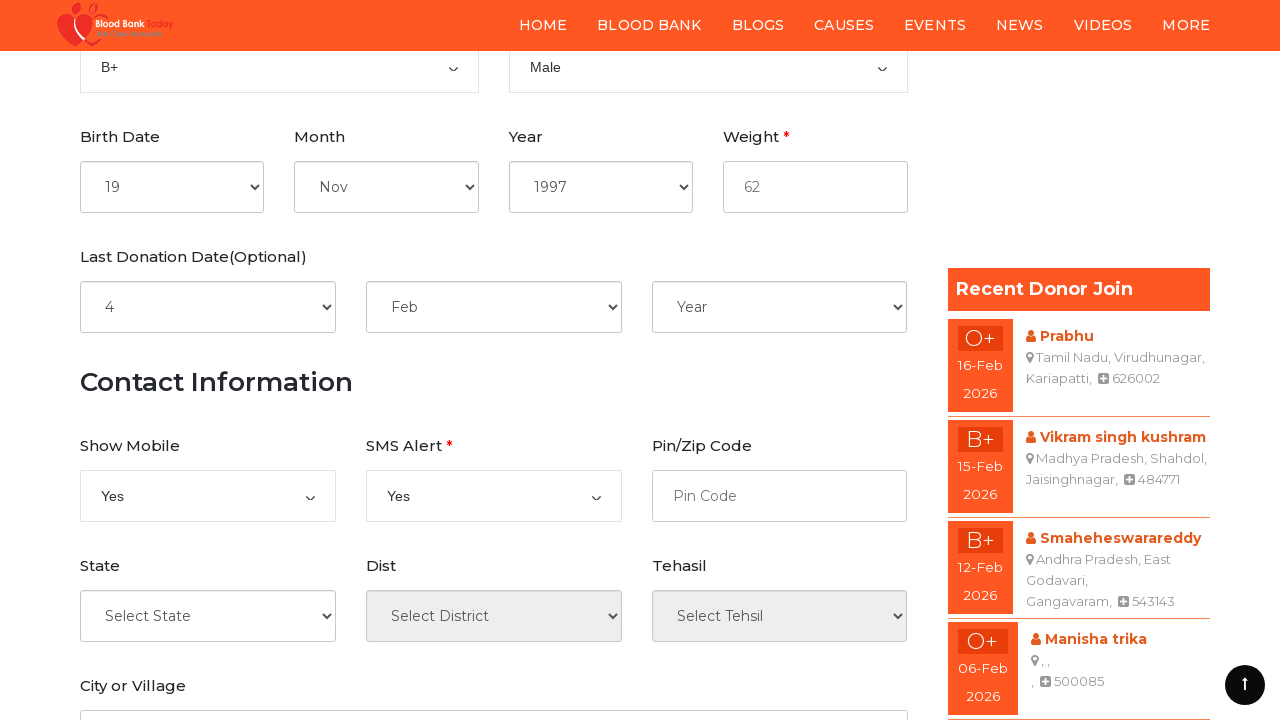

Selected last donation year on #ctl00_ContentPlaceHolder1_cboLastYear
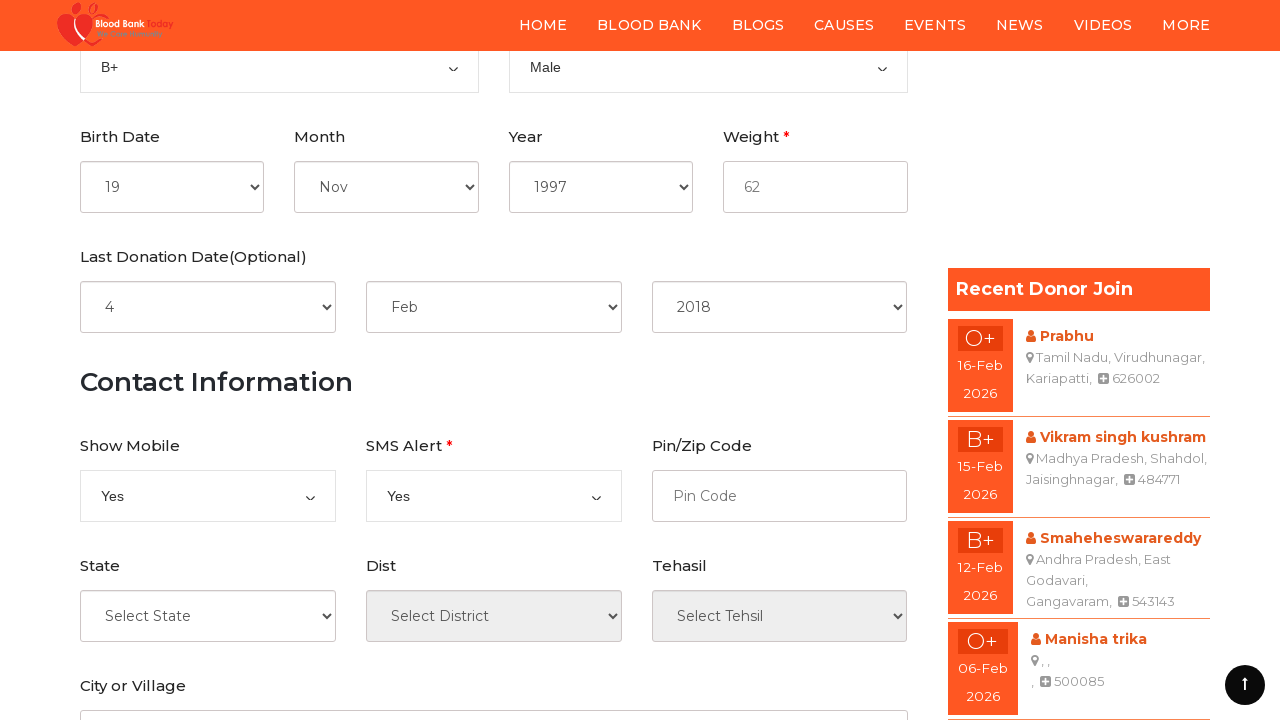

Clicked Show Mobile dropdown at (208, 496) on #ctl00_ContentPlaceHolder1_cboShowMobile-button
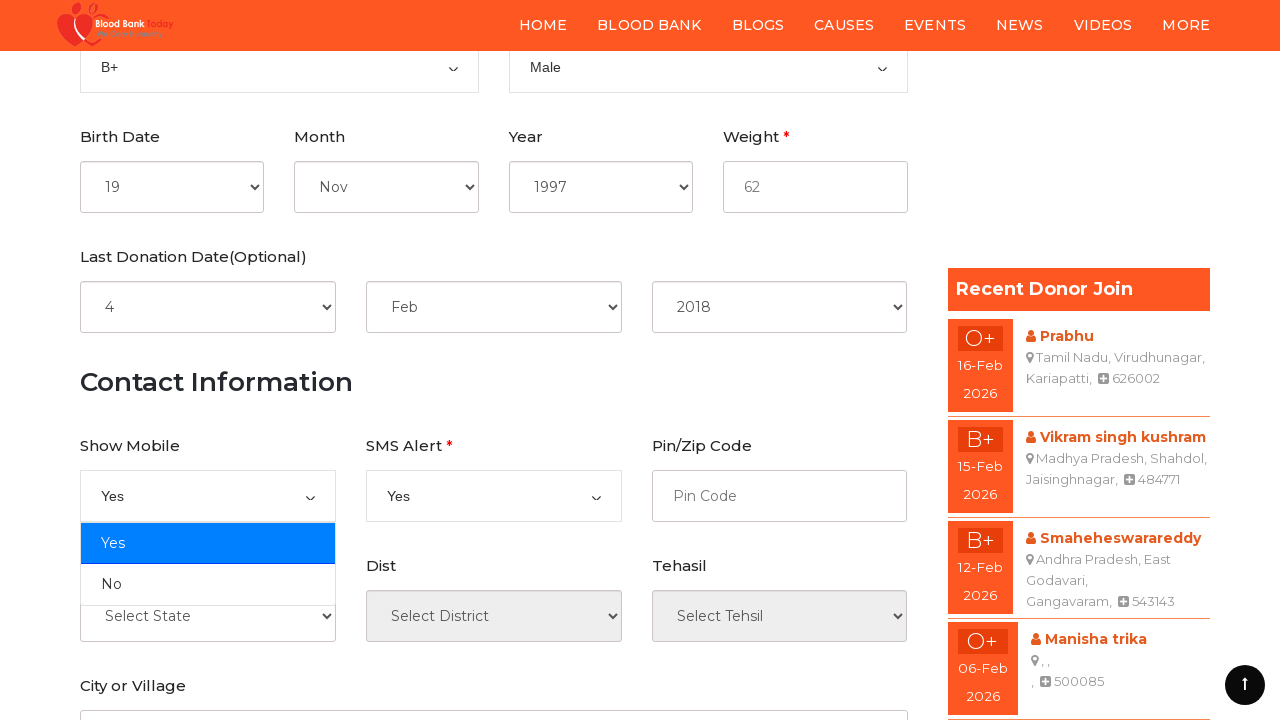

Selected Show Mobile option at (208, 543) on #ui-id-13
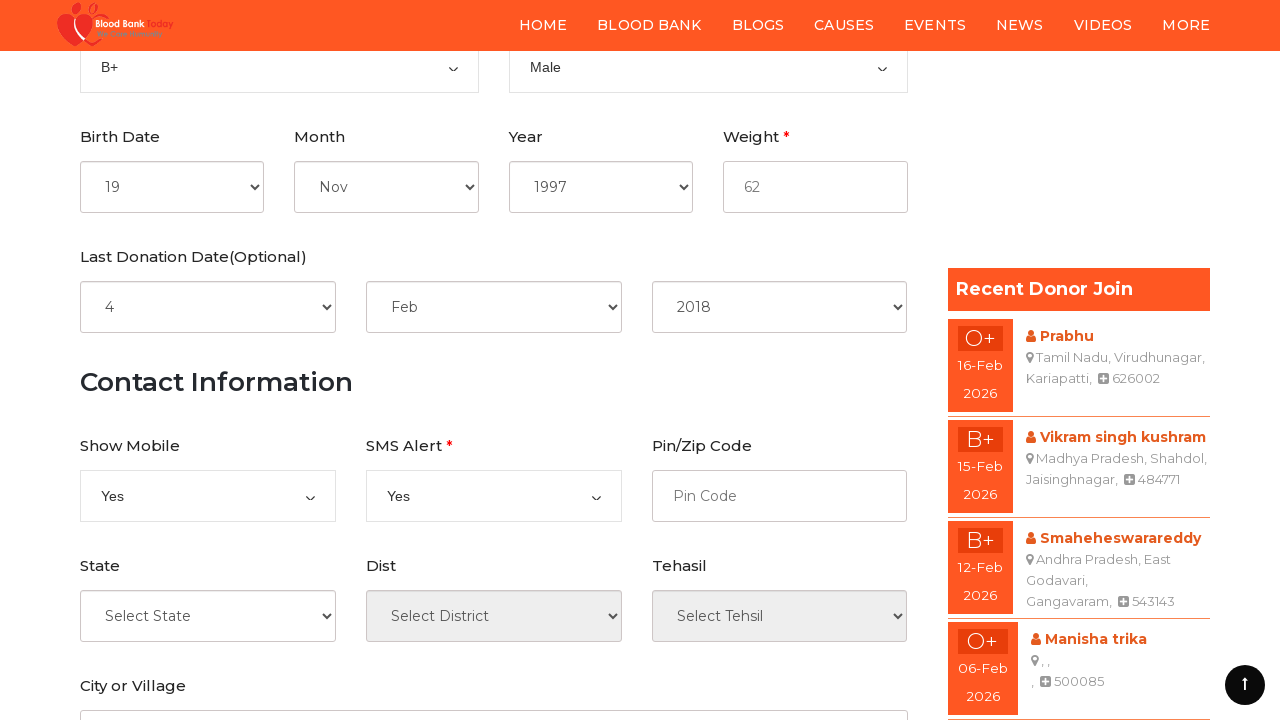

Clicked SMS Alert dropdown at (494, 496) on #ctl00_ContentPlaceHolder1_cboSmsAlert-button
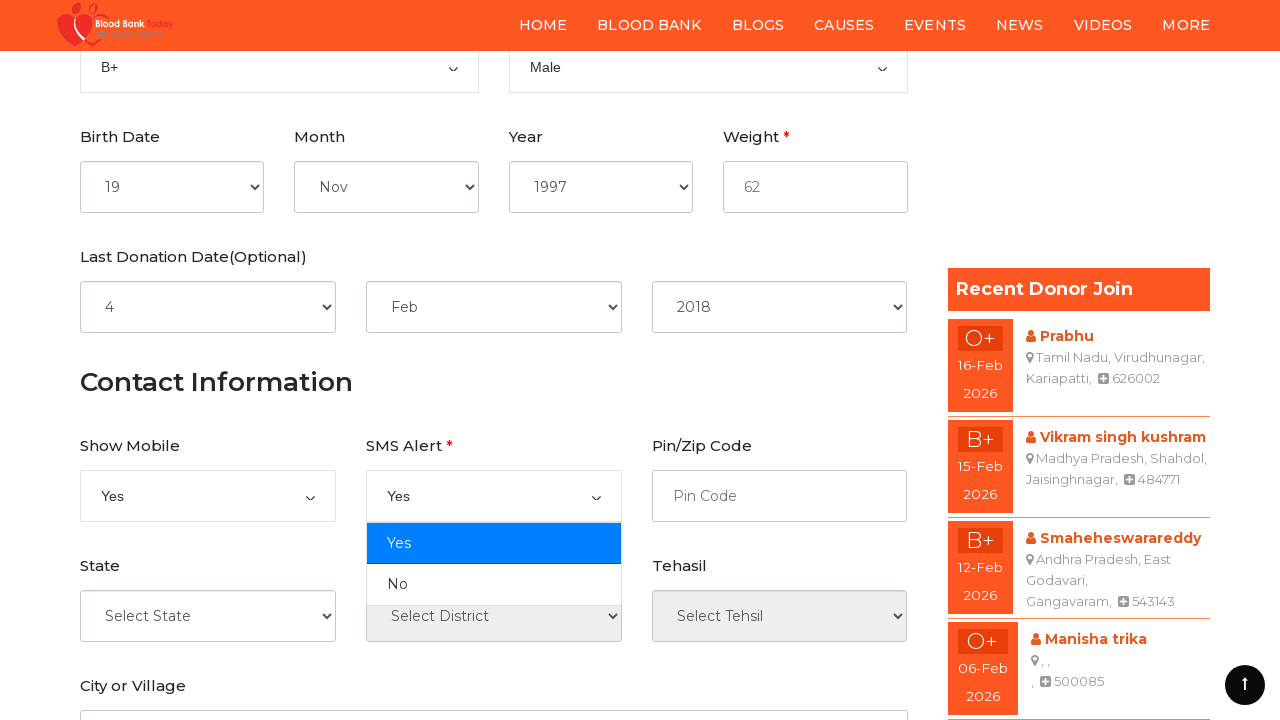

Selected SMS Alert option at (494, 584) on #ui-id-16
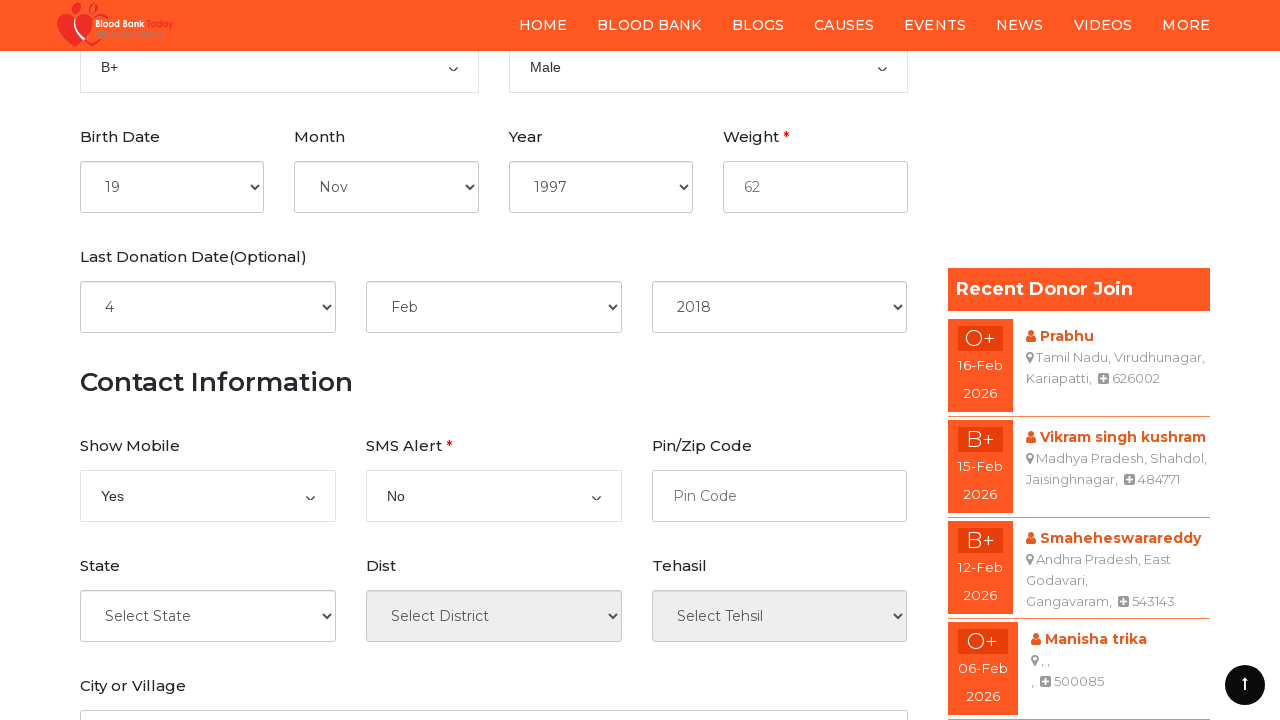

Filled pincode with '411038' on #ctl00_ContentPlaceHolder1_txtPinCode
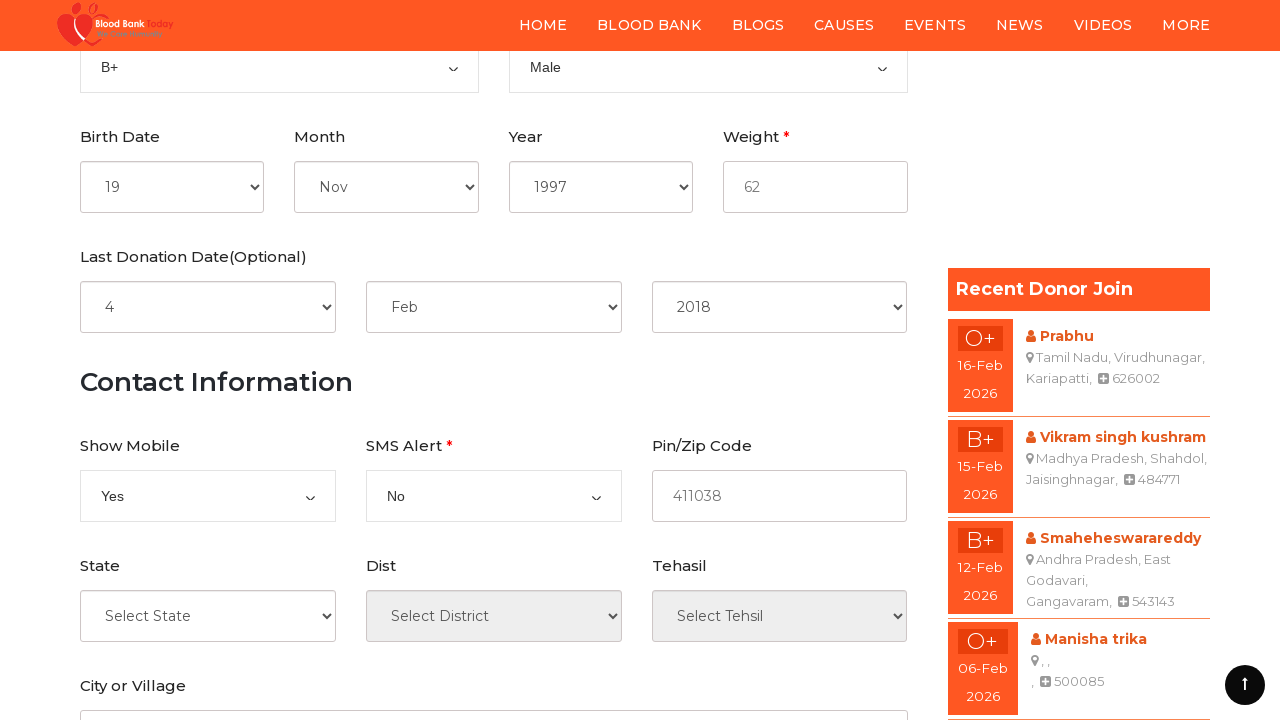

Selected state as Maharashtra on #ctl00_ContentPlaceHolder1_cboState
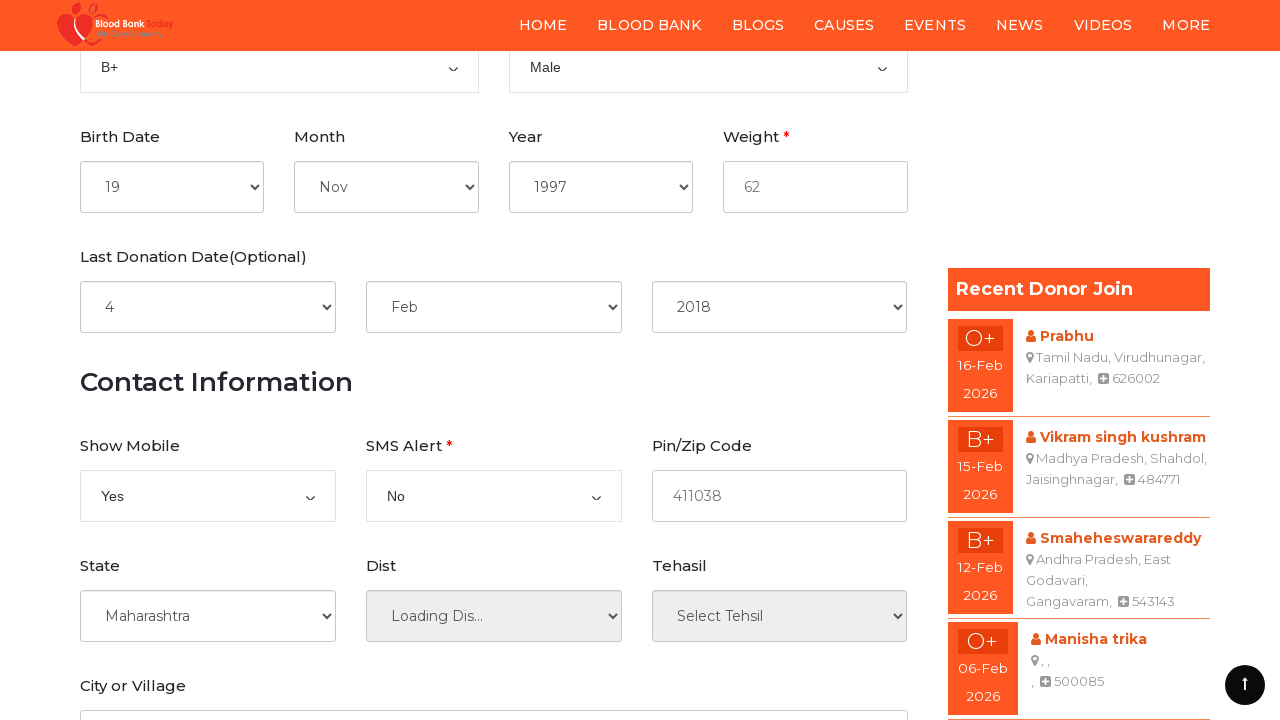

Selected district as Nagpur on #ctl00_ContentPlaceHolder1_cboCity
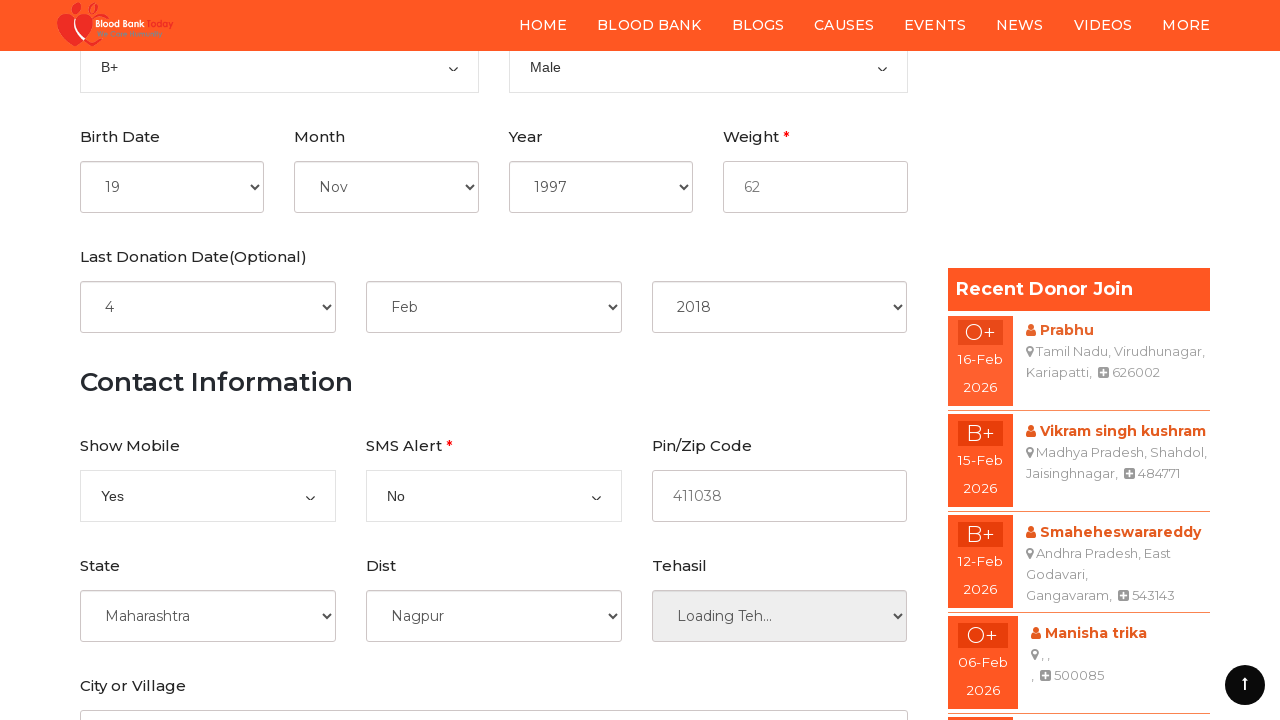

Selected tehsil as Hingna on #ctl00_ContentPlaceHolder1_cboTeh
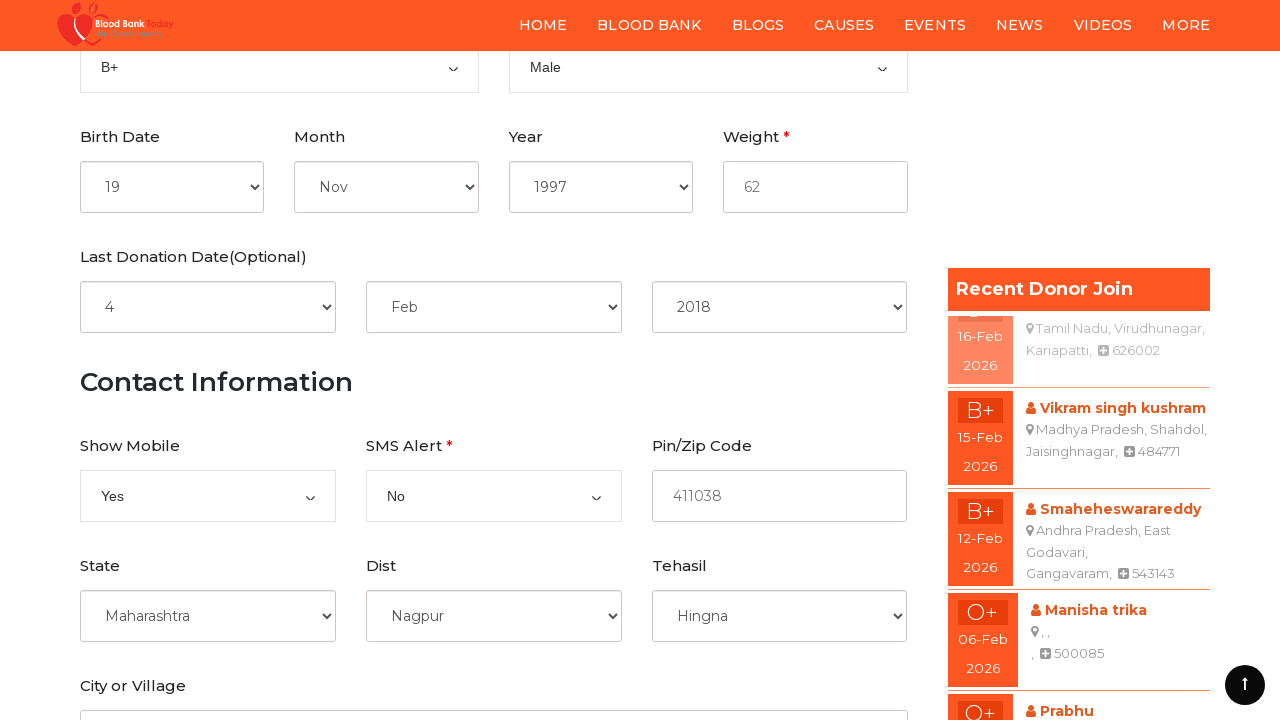

Filled address field with 'Pune' on #ctl00_ContentPlaceHolder1_txtAddress
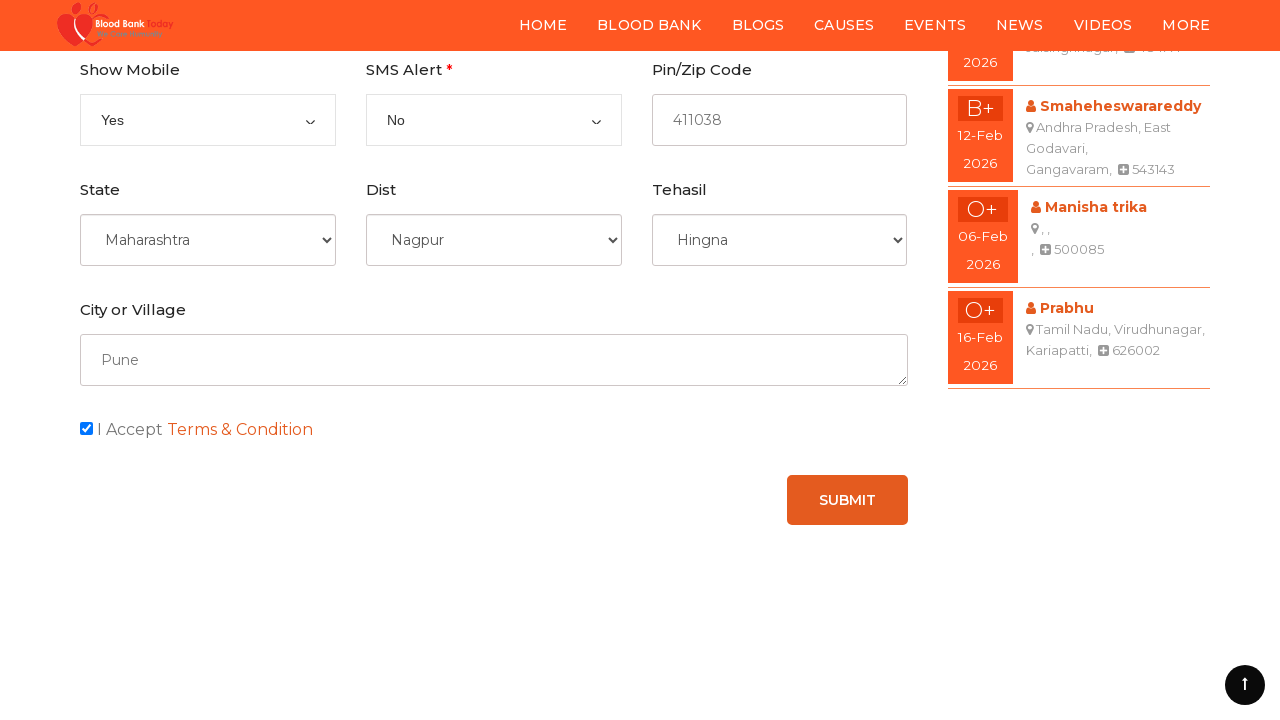

Checked Terms and Conditions checkbox on input[name='ctl00$ContentPlaceHolder1$chkTerms']
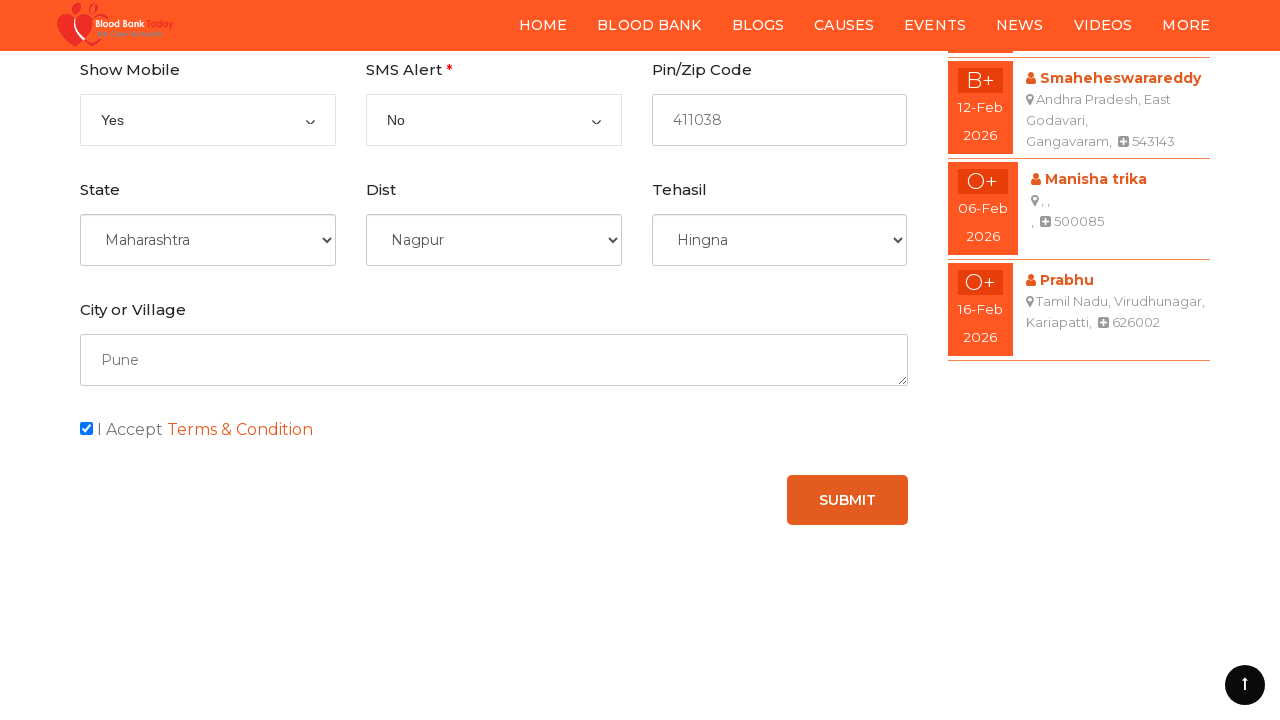

Clicked Submit button to register at (847, 500) on #ctl00_ContentPlaceHolder1_btnSave
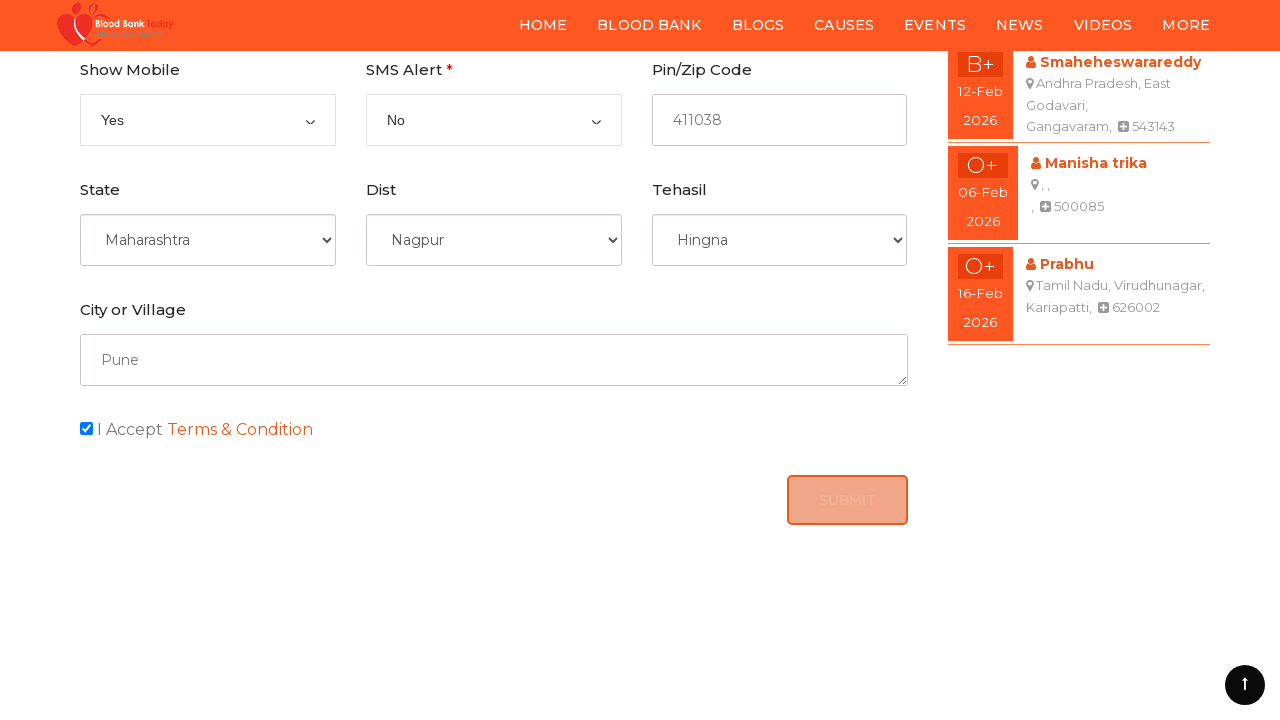

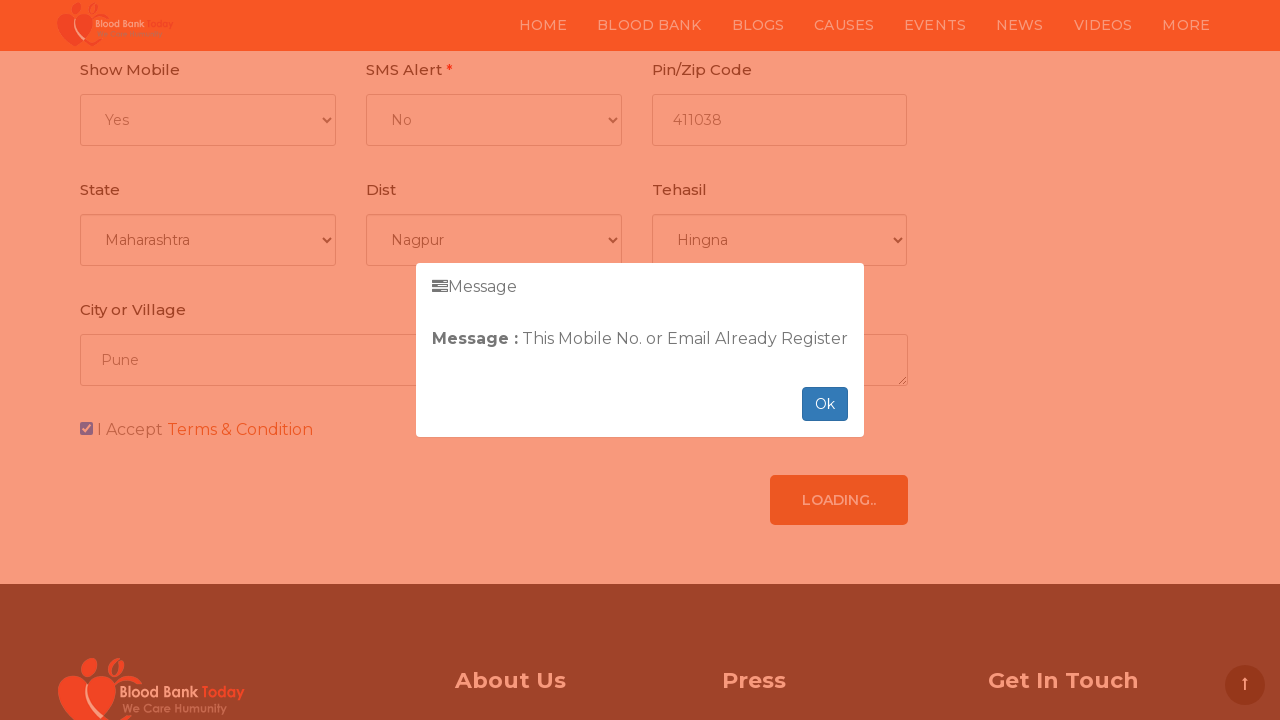